Tests the complete flight booking flow on BlazeDemo: selecting origin and destination cities, choosing a flight, filling in buyer information including name and card type, and completing the purchase.

Starting URL: https://www.blazedemo.com

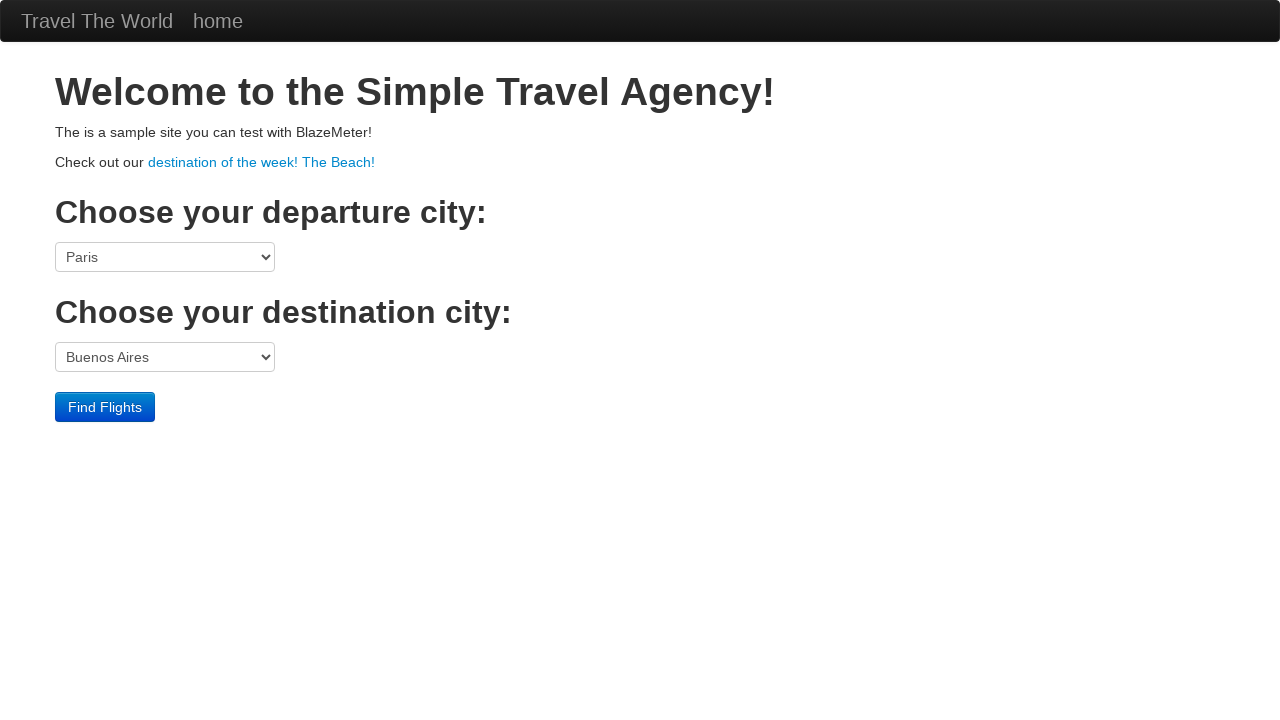

Clicked on origin city dropdown at (165, 257) on select[name='fromPort']
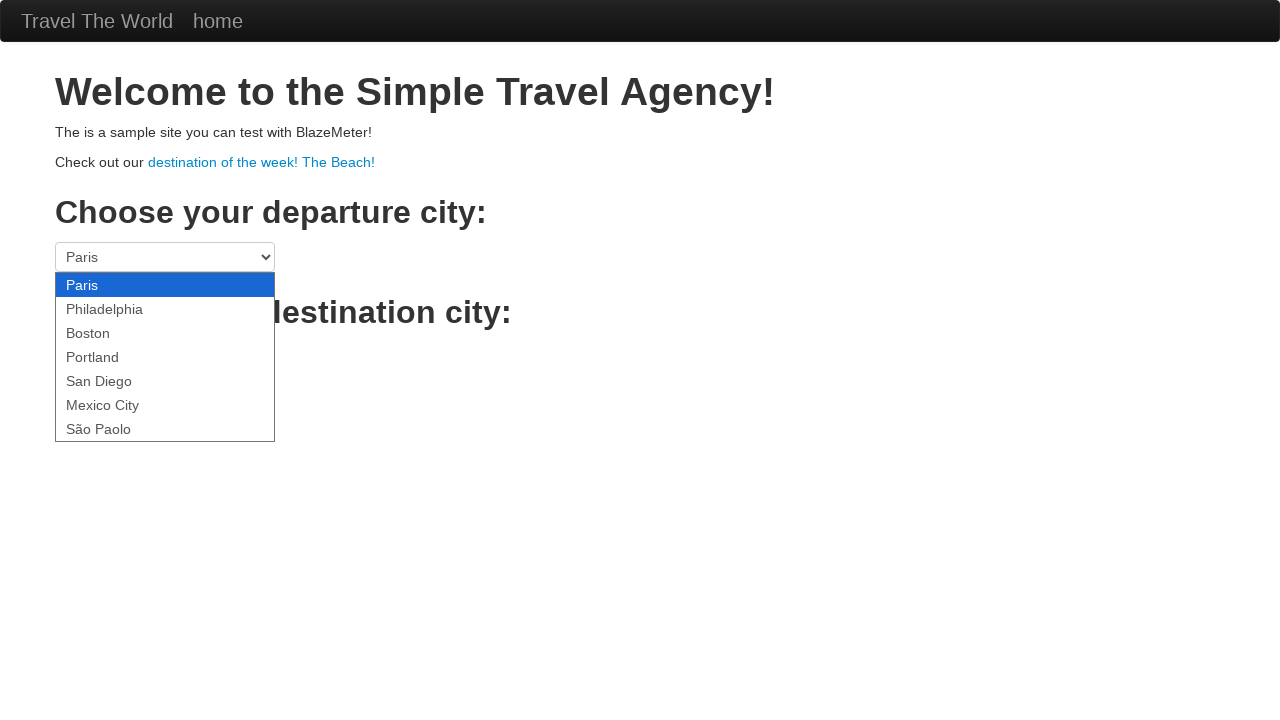

Selected São Paolo as origin city on select[name='fromPort']
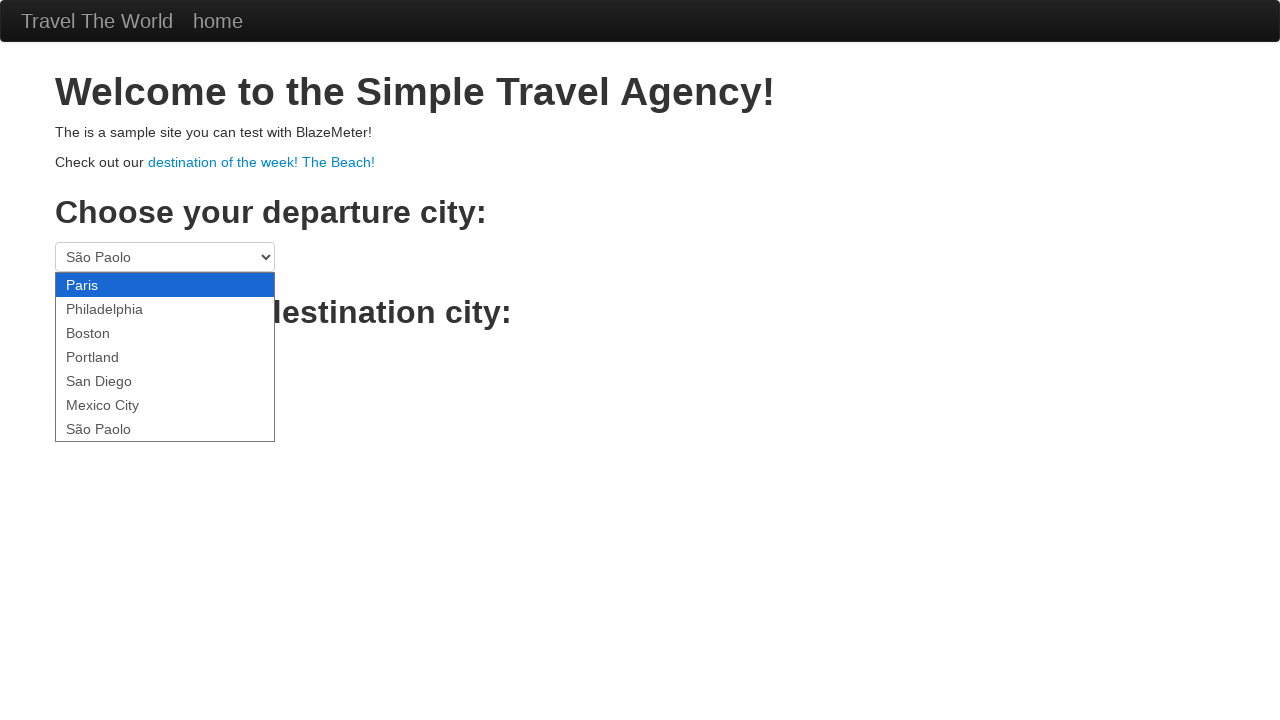

Clicked on destination city dropdown at (165, 357) on select[name='toPort']
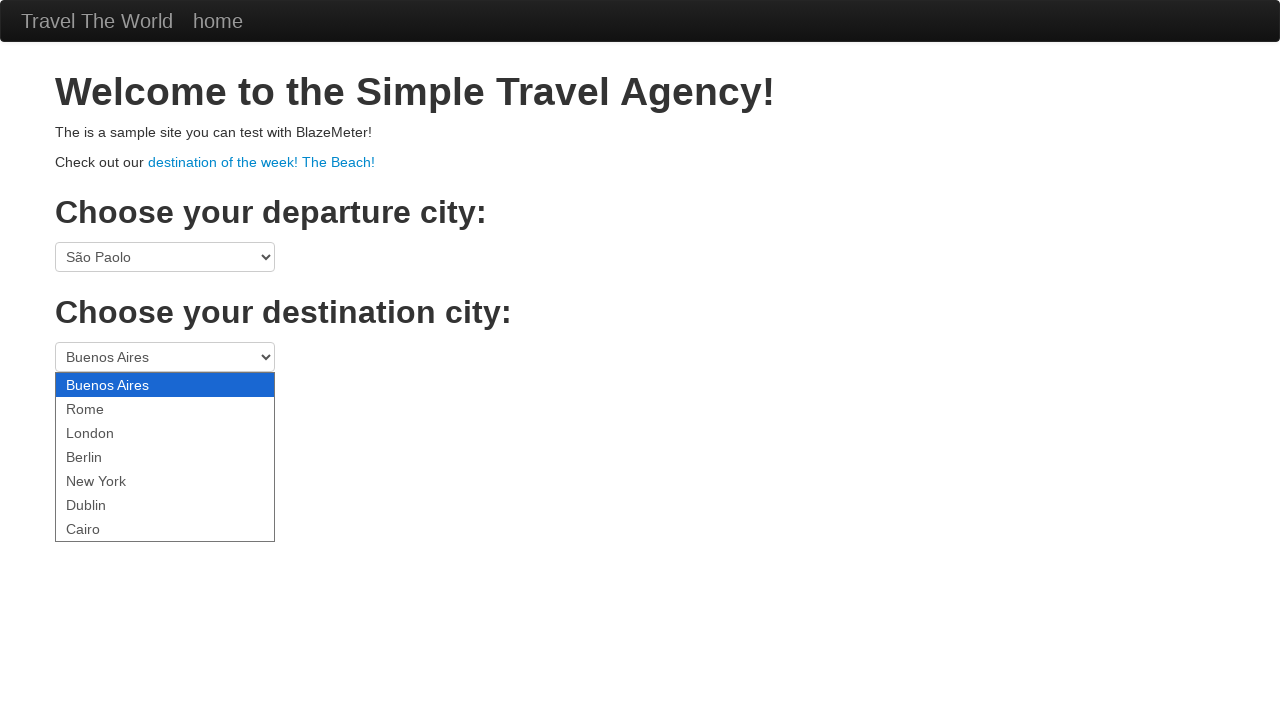

Selected New York as destination city on select[name='toPort']
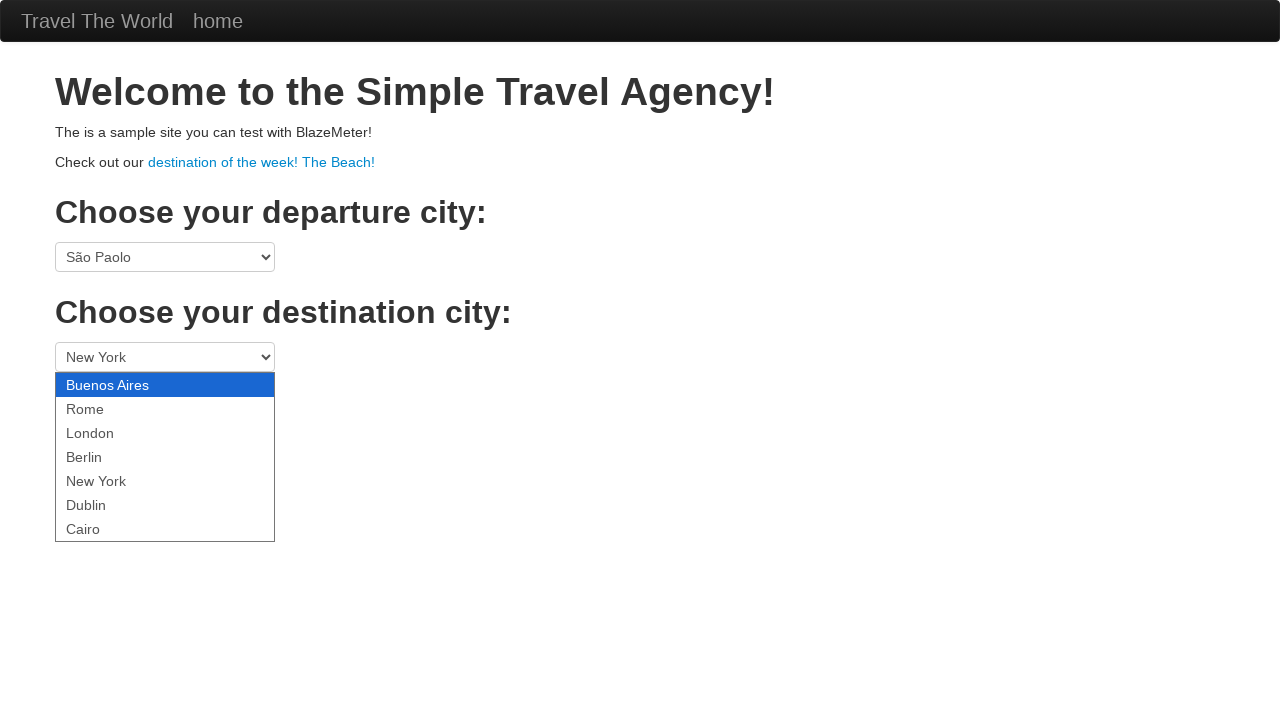

Clicked Find Flights button at (105, 407) on input.btn.btn-primary
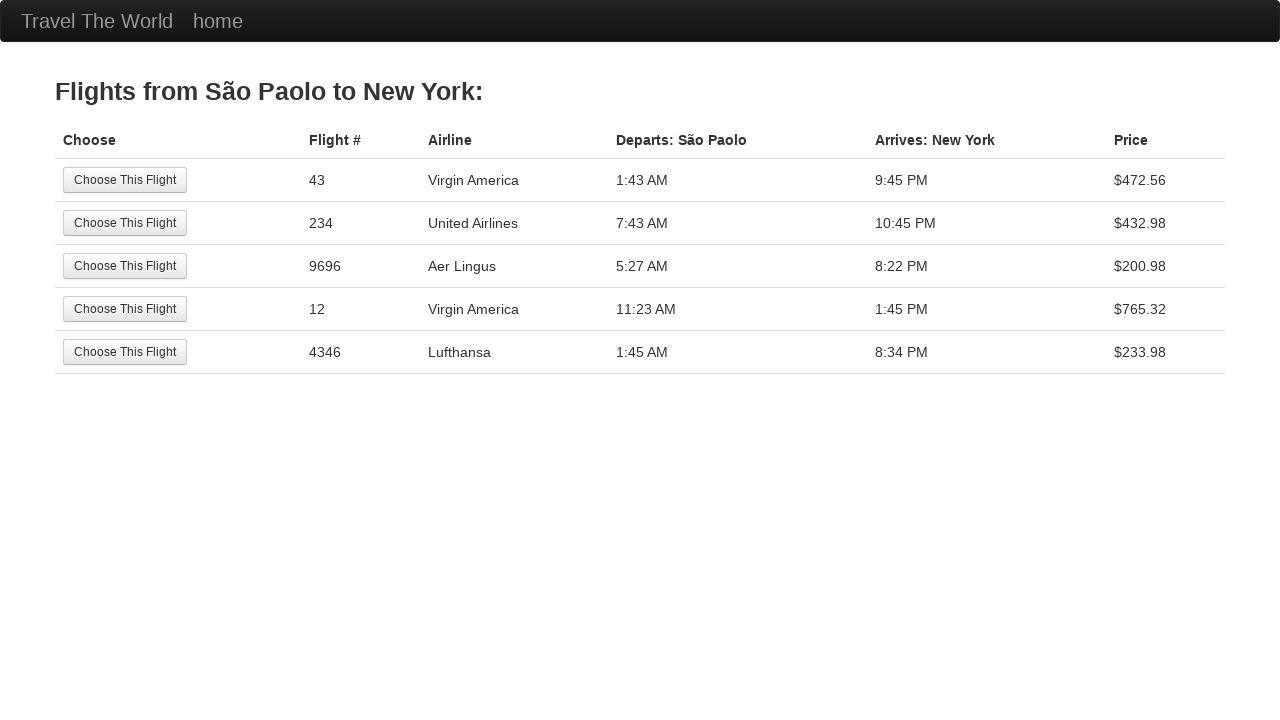

Flights list page loaded and header appeared
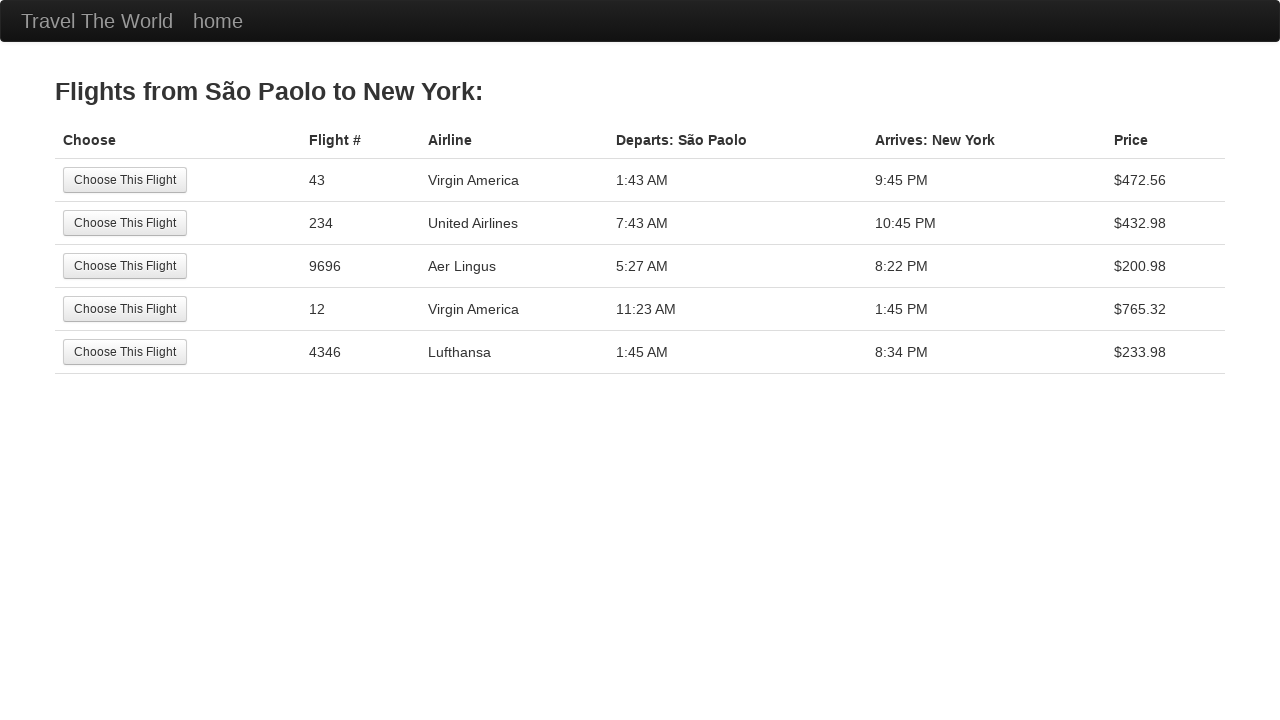

Clicked Choose This Flight button for first flight at (125, 180) on tr:nth-child(1) .btn
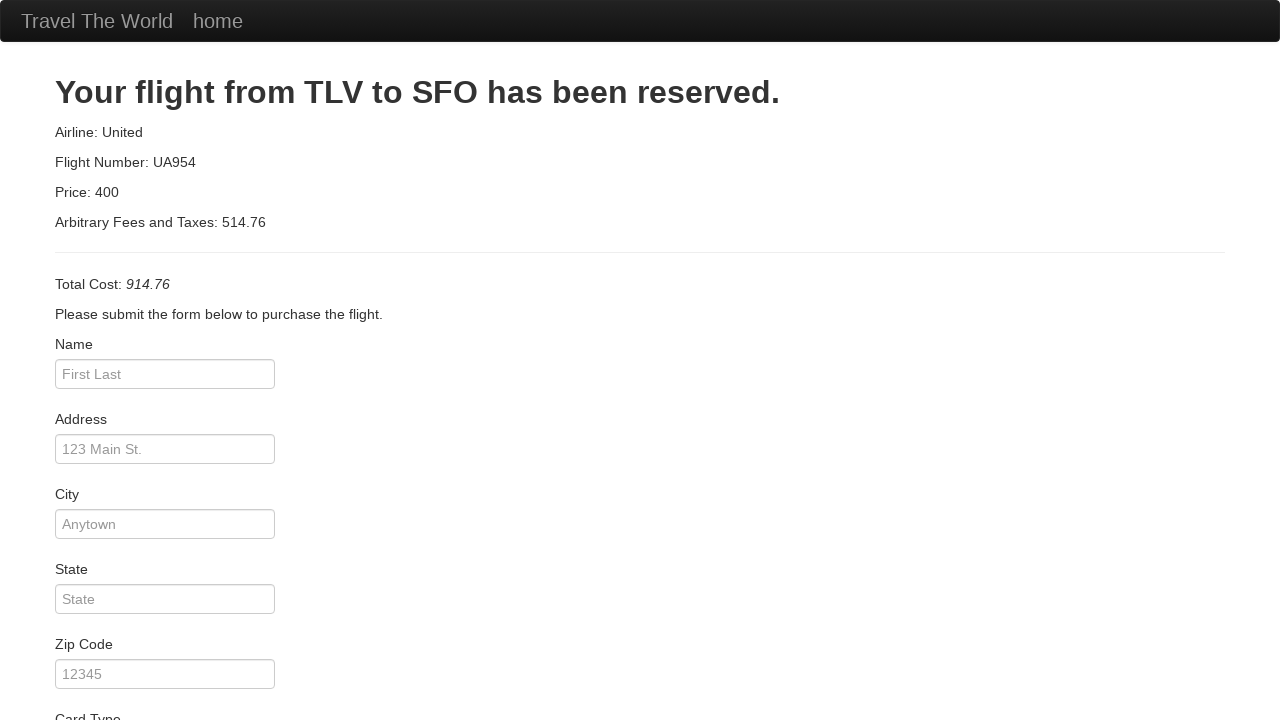

Filled buyer name field with 'Juca' on #inputName
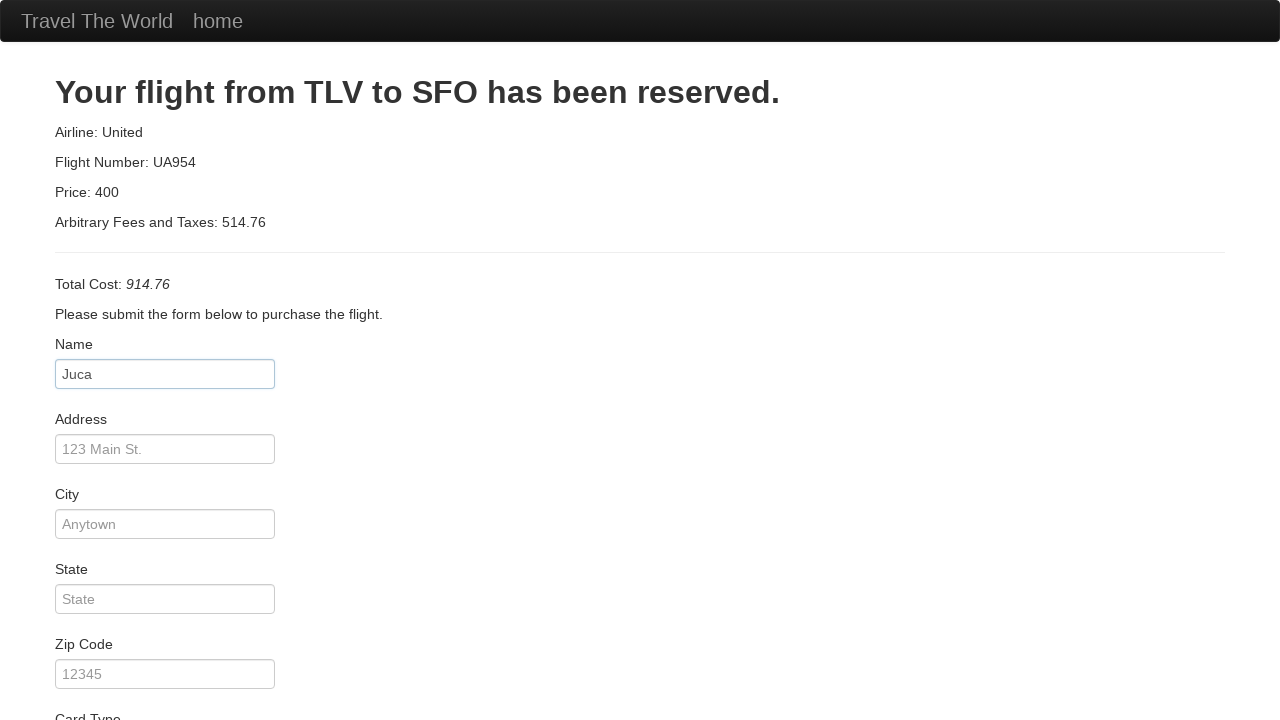

Clicked on card type dropdown at (165, 360) on #cardType
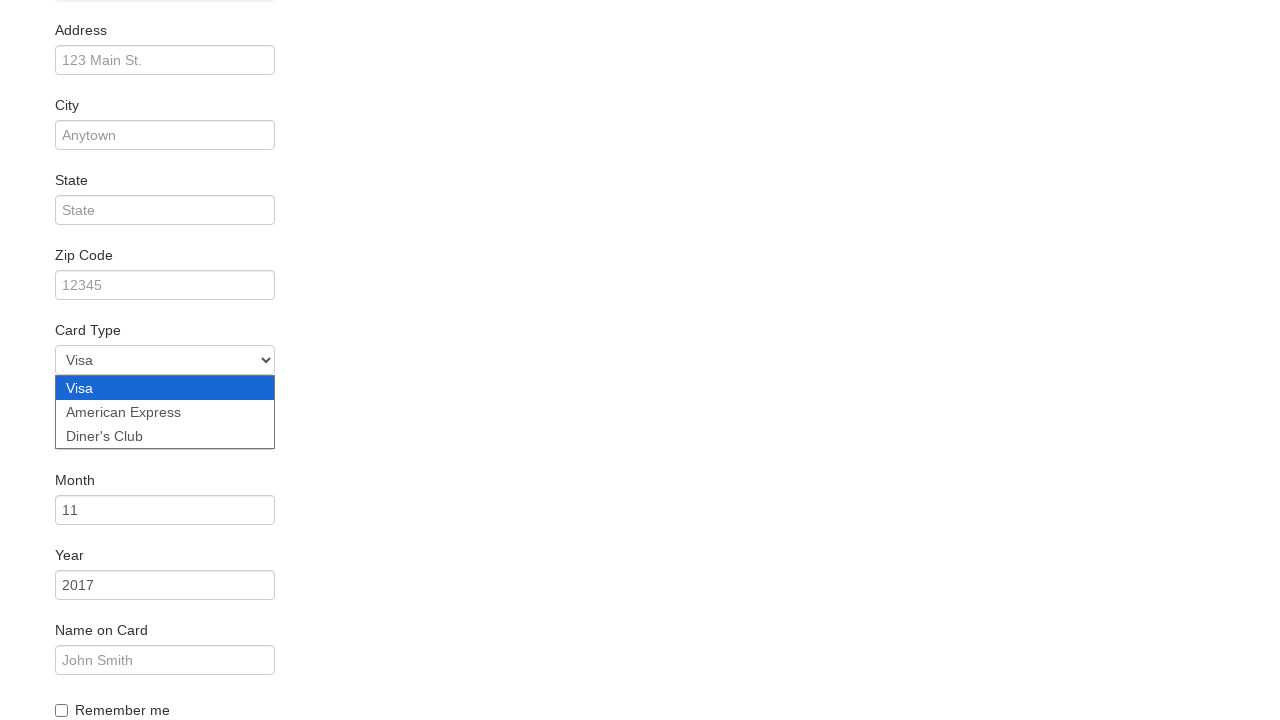

Selected American Express as card type on #cardType
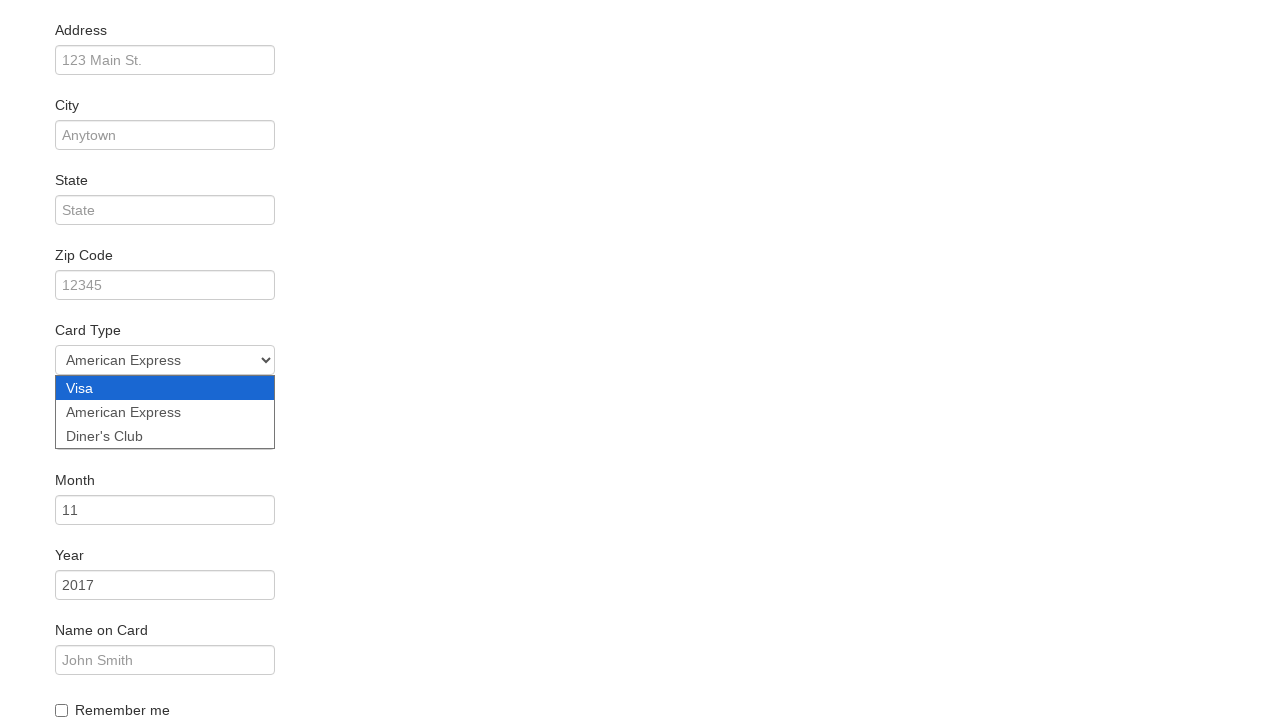

Checked Remember Me checkbox at (62, 710) on #rememberMe
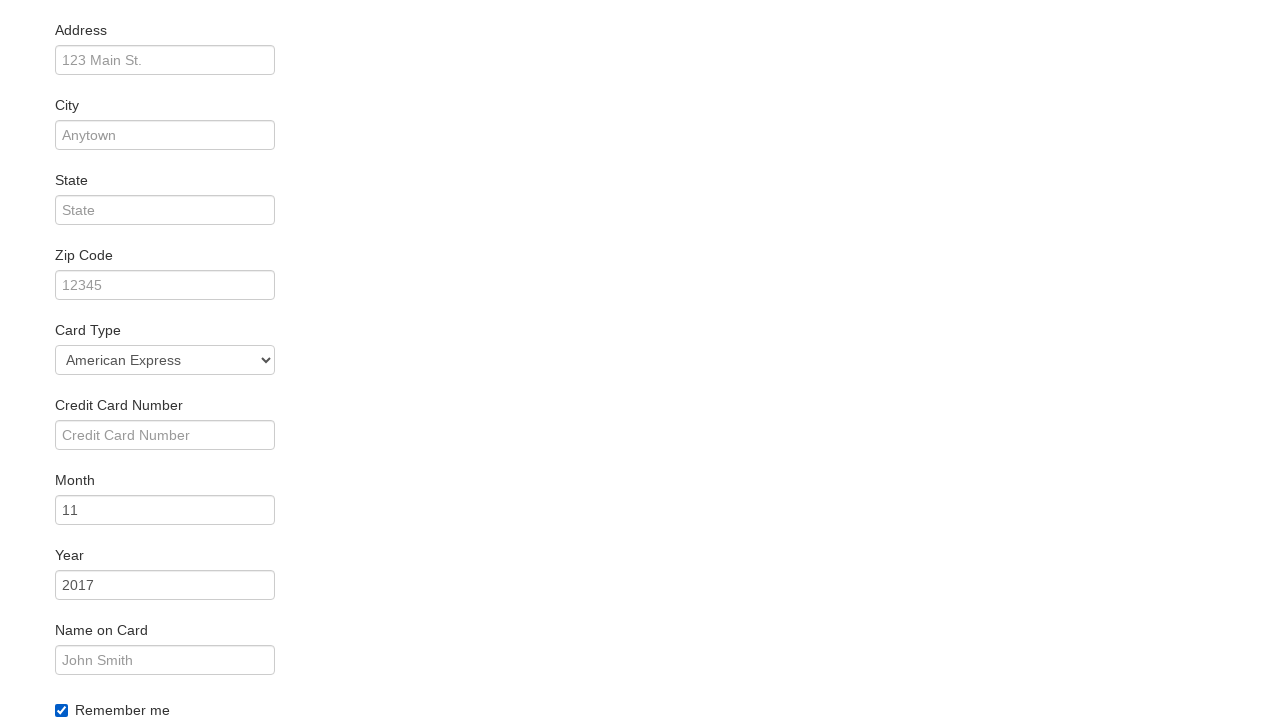

Clicked Purchase Flight button at (118, 685) on input.btn.btn-primary
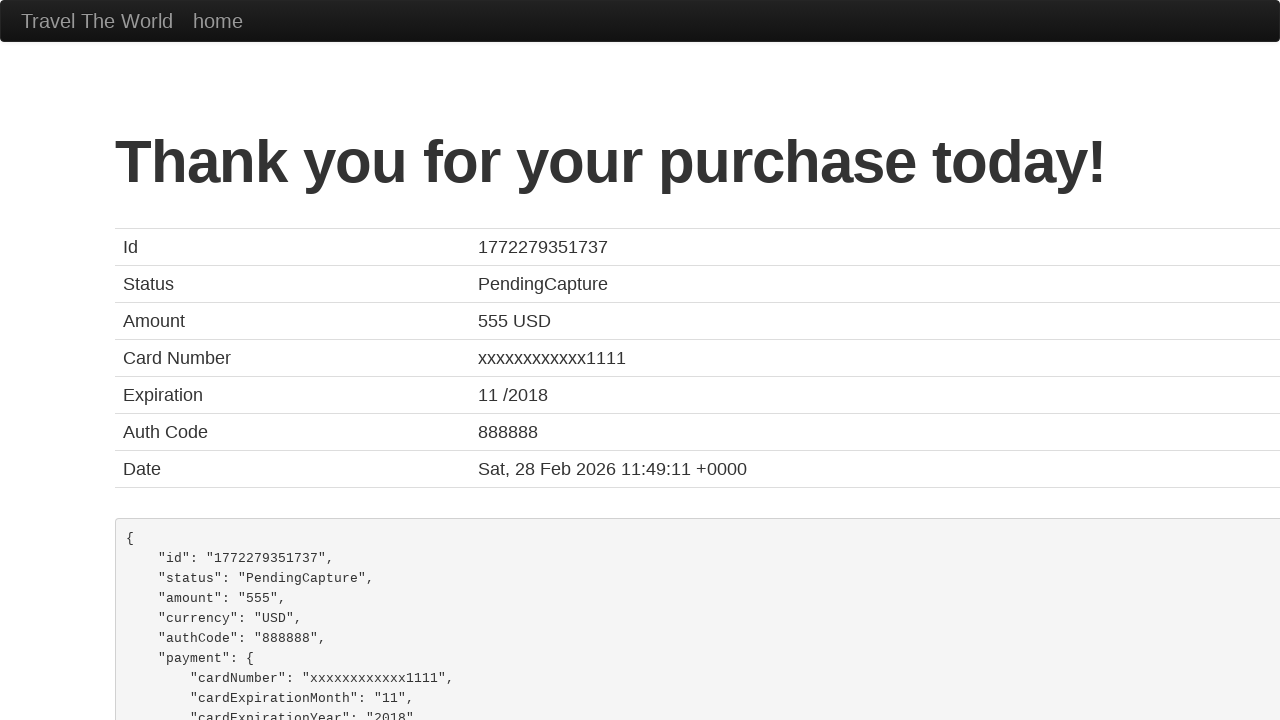

Confirmation page loaded with header
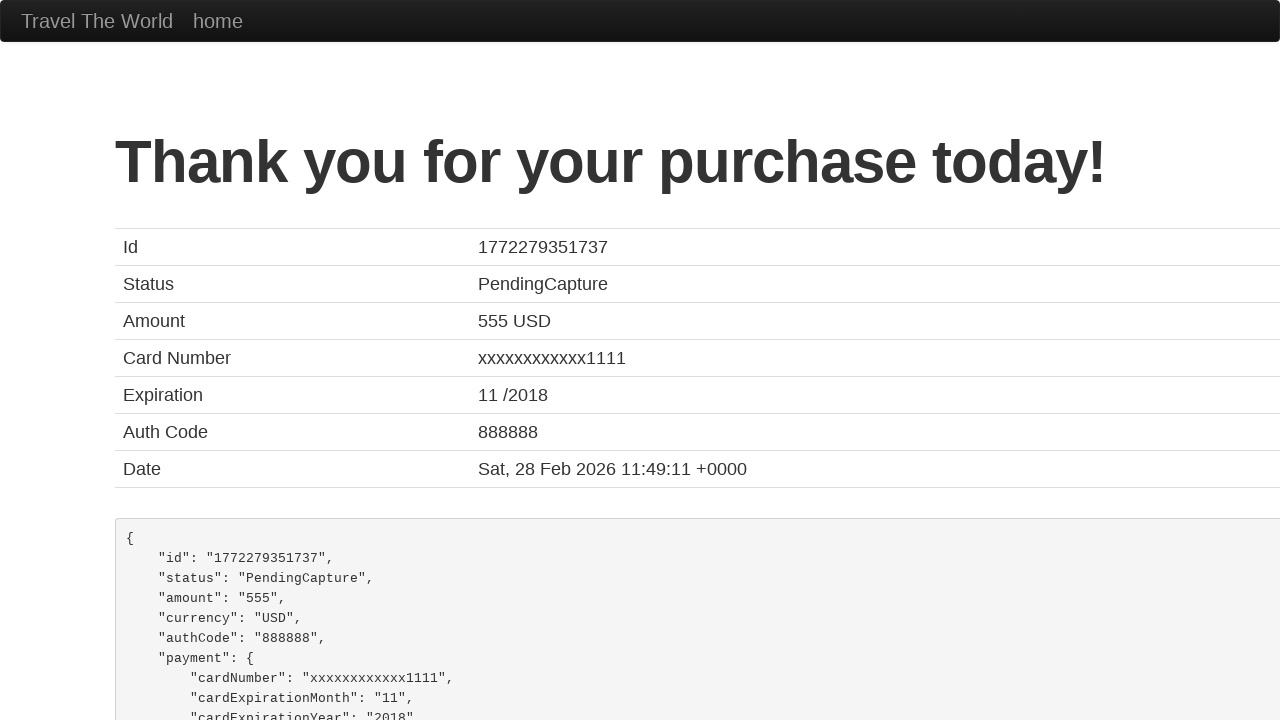

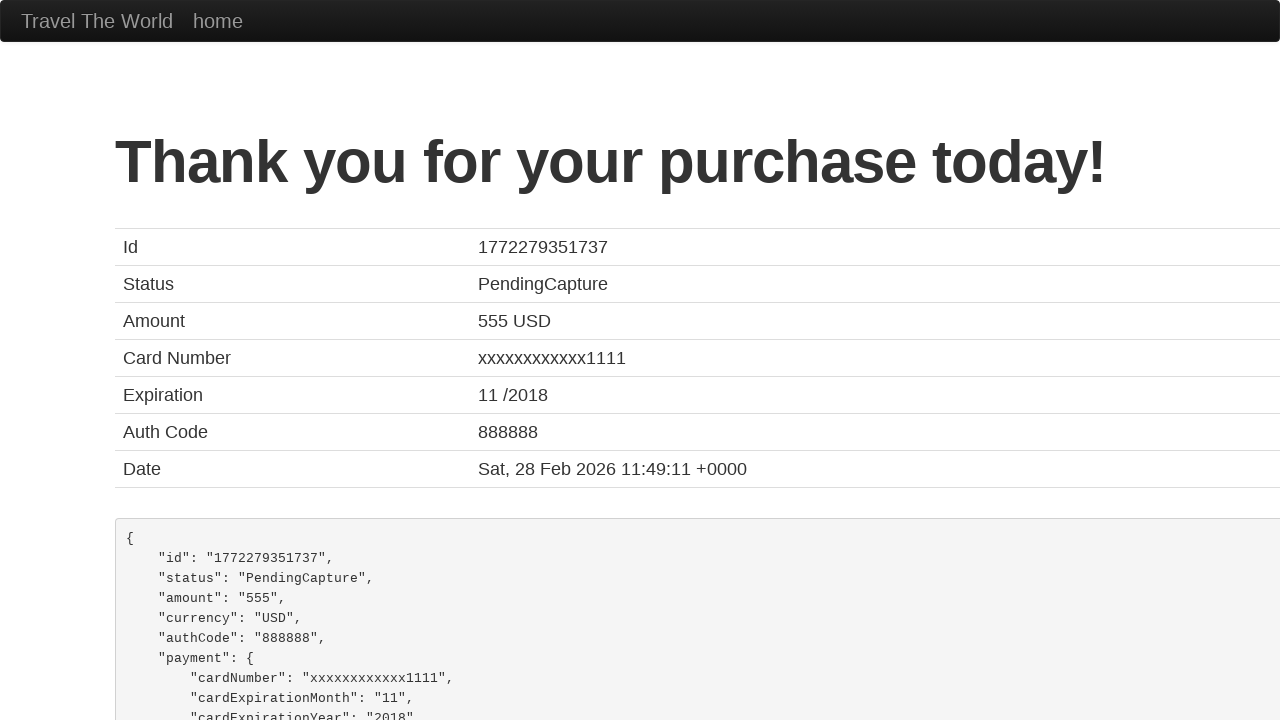